Navigates through multiple pages on the DNA India website to verify page loading

Starting URL: https://www.dnaindia.com/

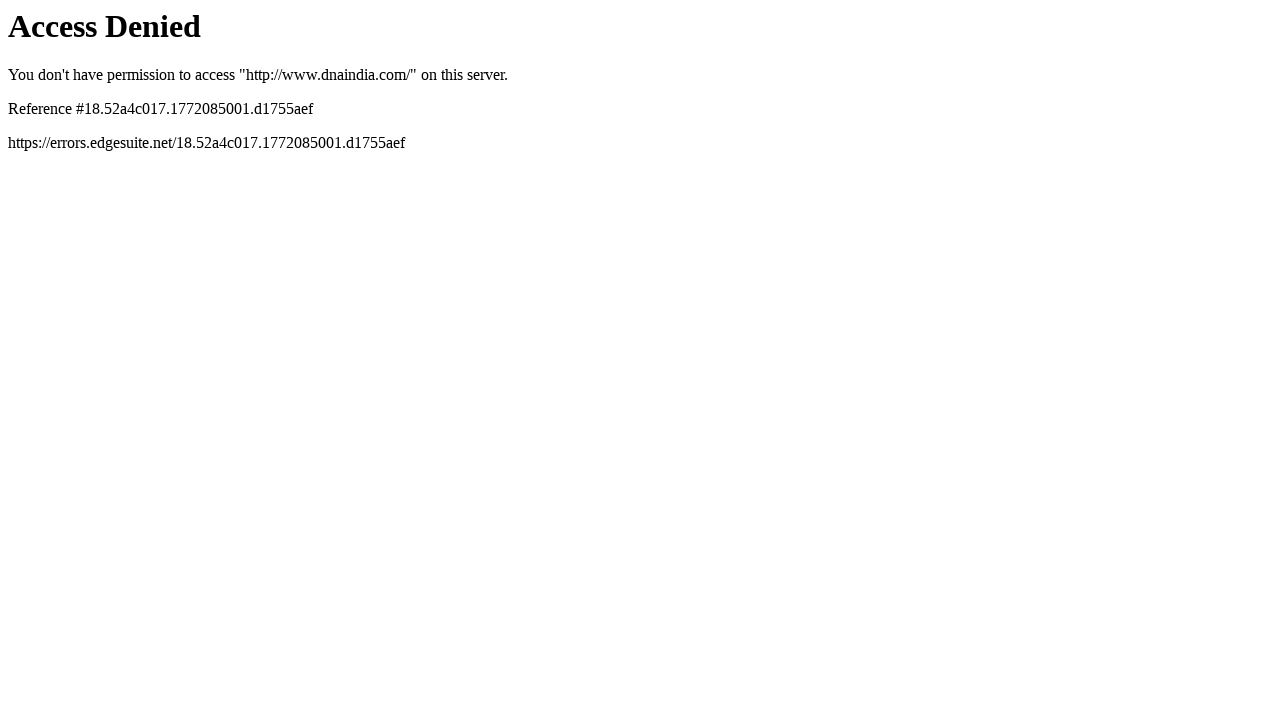

Navigated to https://www.dnaindia.com/web-stories
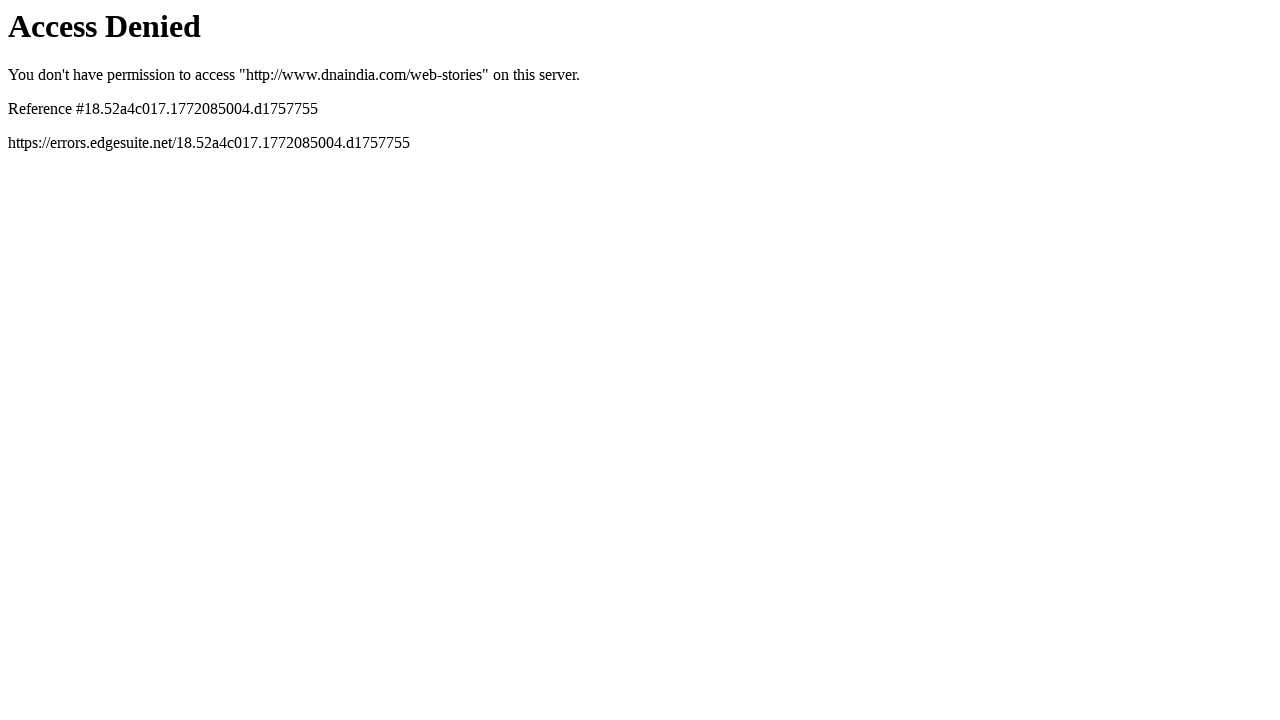

Page https://www.dnaindia.com/web-stories loaded completely (networkidle)
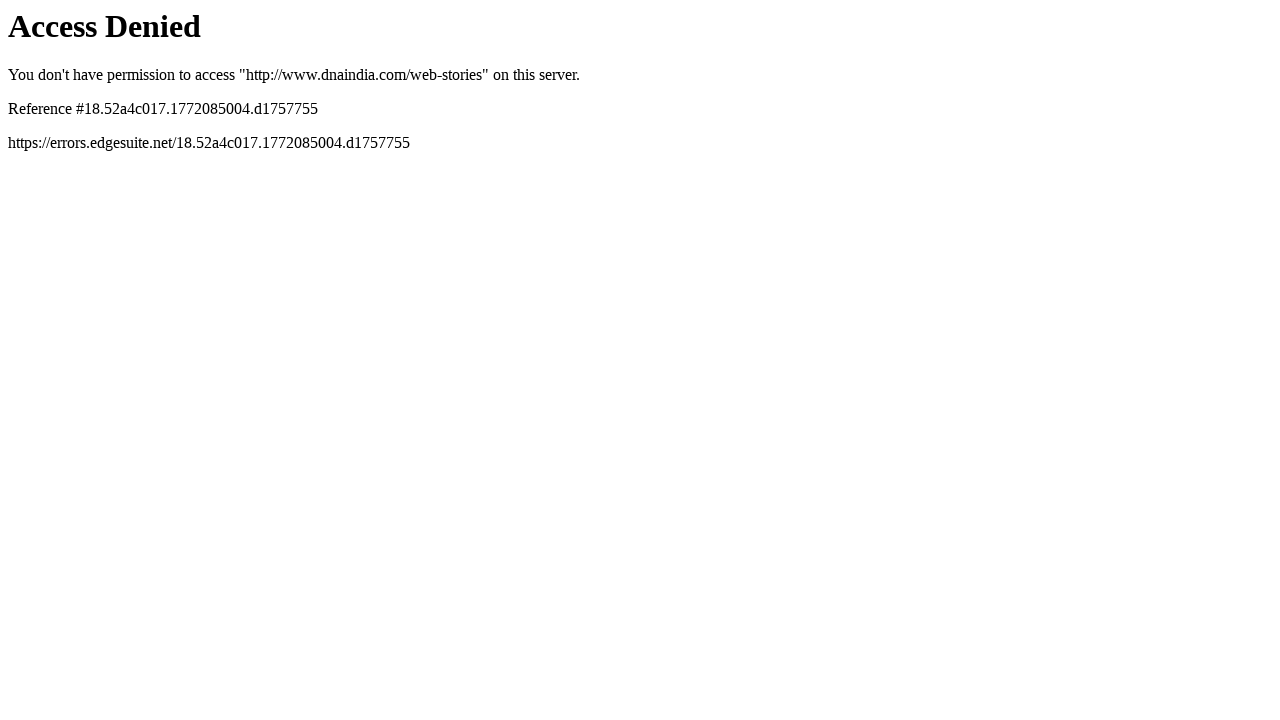

Navigated to https://www.dnaindia.com/icc-champions-trophy-2025
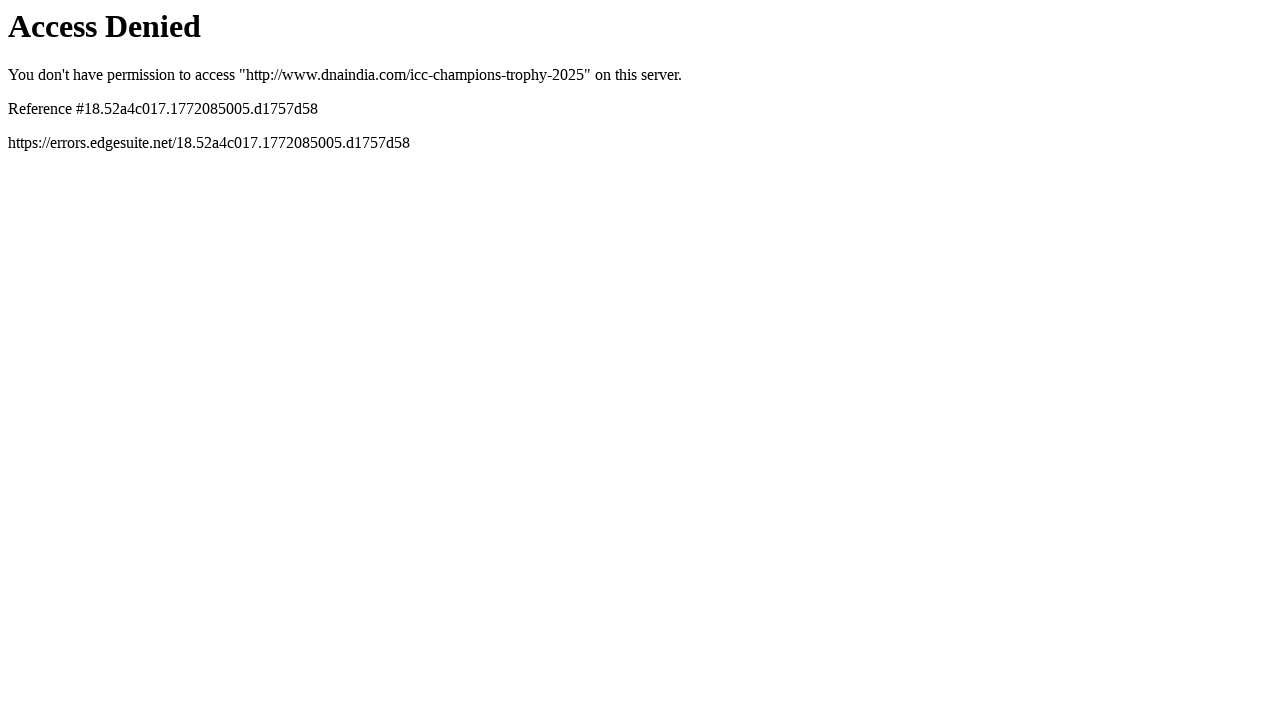

Page https://www.dnaindia.com/icc-champions-trophy-2025 loaded completely (networkidle)
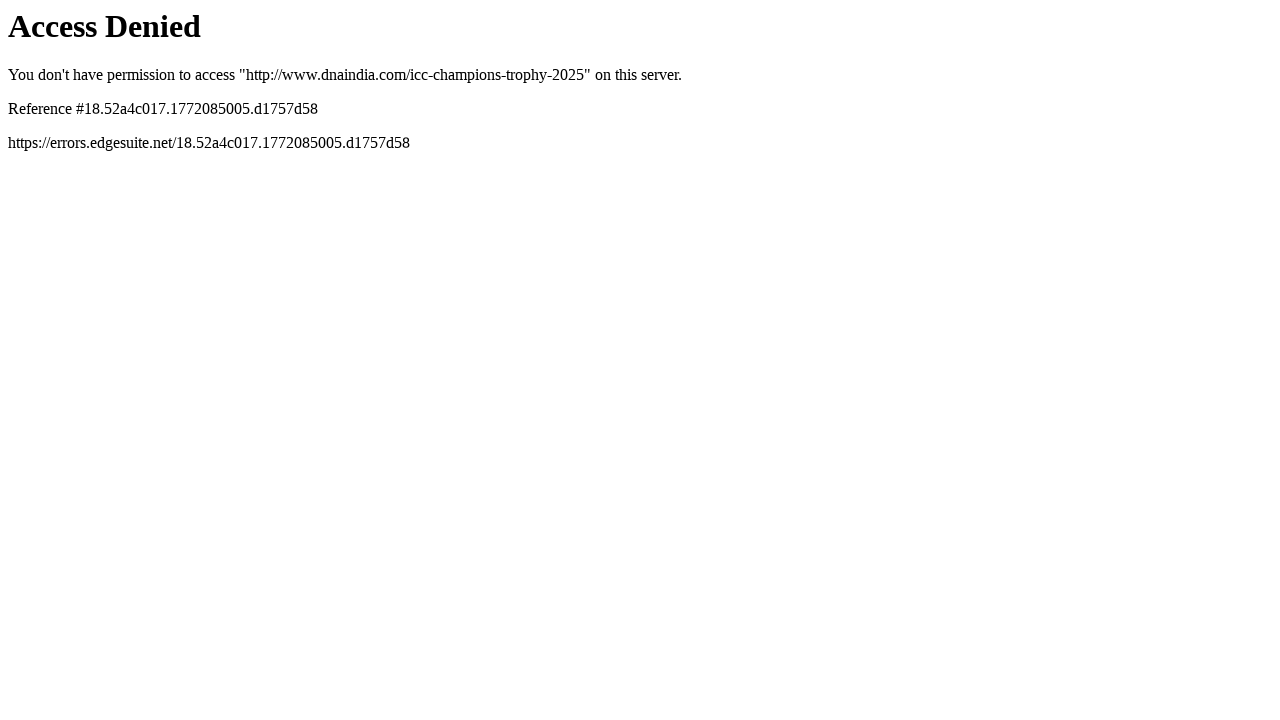

Navigated to https://www.dnaindia.com/videos
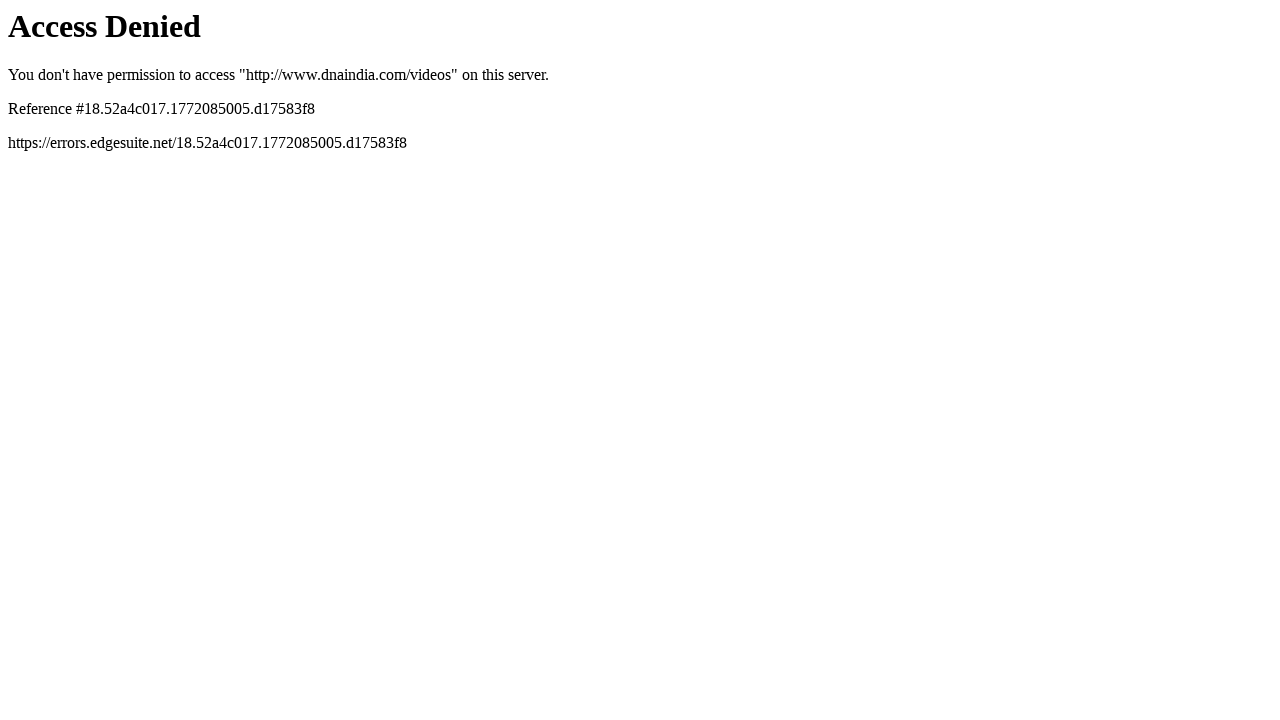

Page https://www.dnaindia.com/videos loaded completely (networkidle)
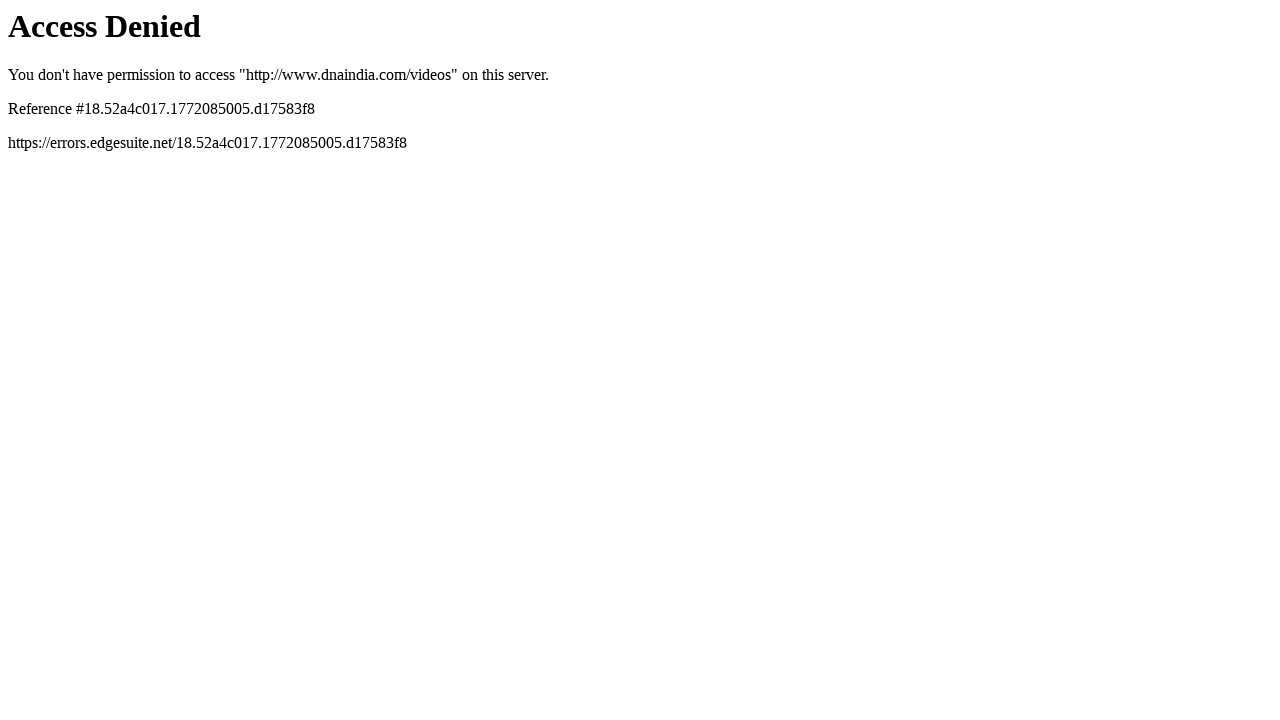

Navigated to https://www.dnaindia.com/business
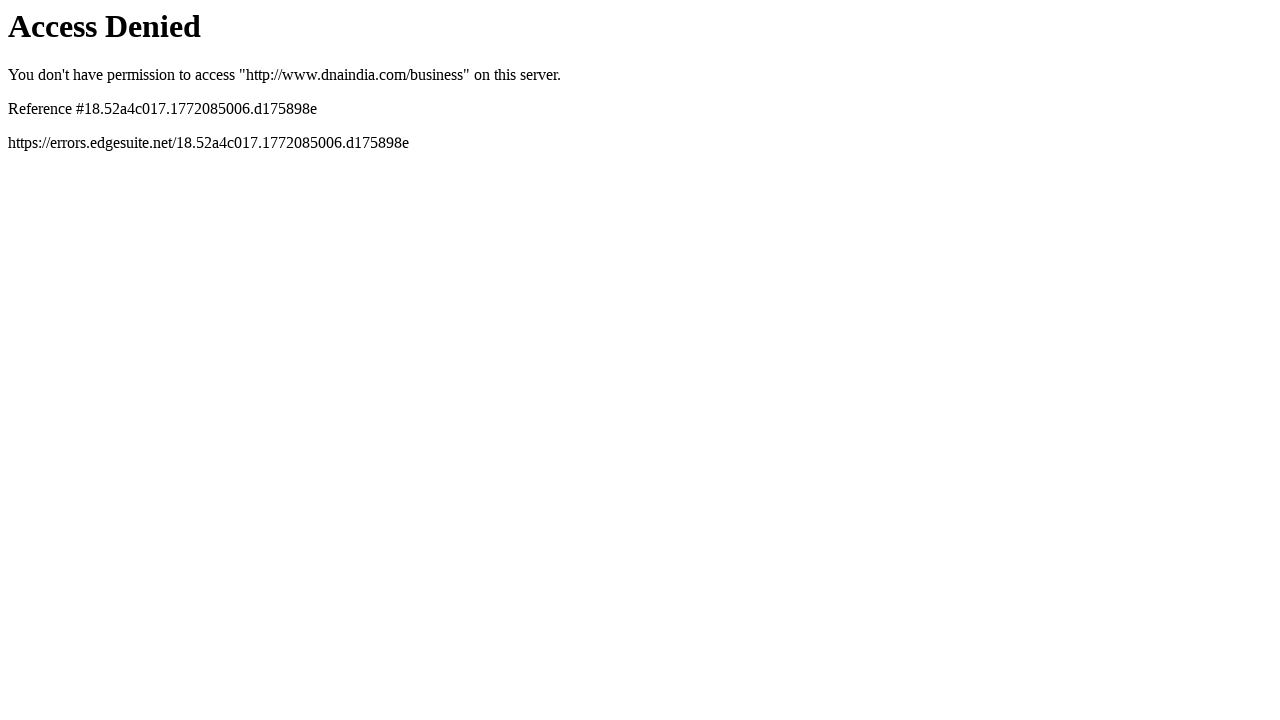

Page https://www.dnaindia.com/business loaded completely (networkidle)
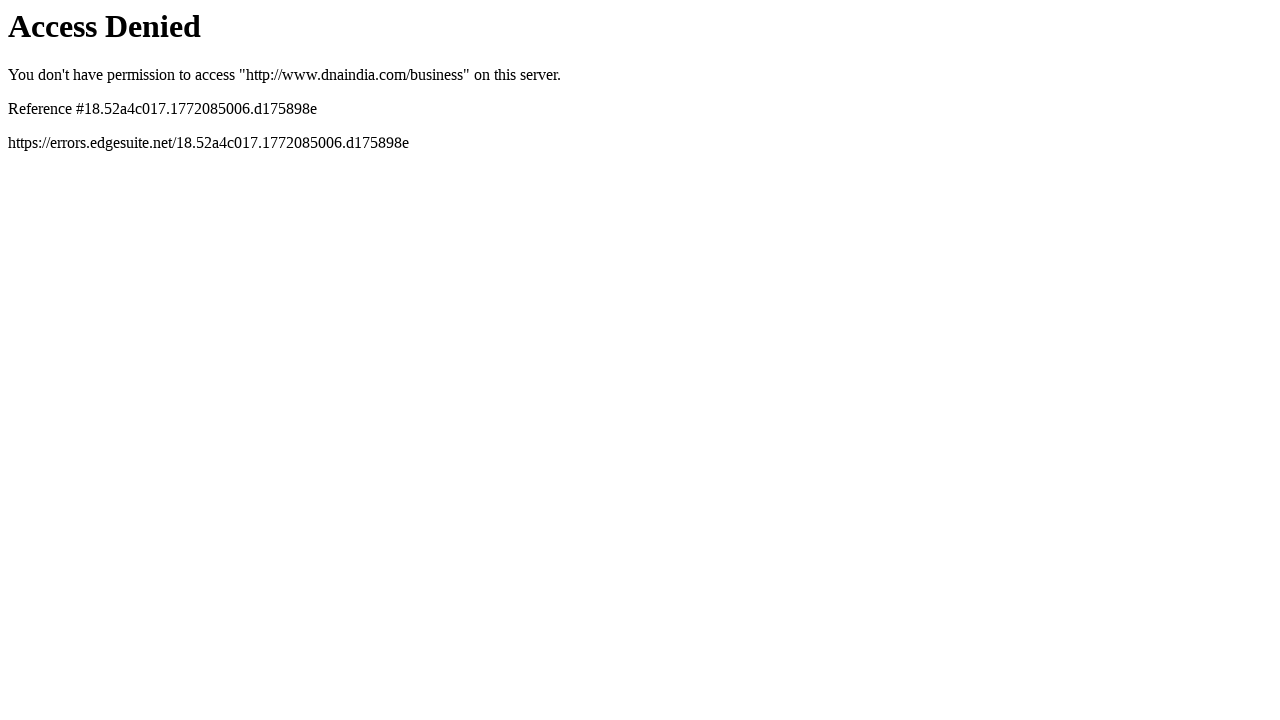

Navigated to https://www.dnaindia.com/photo-gallery
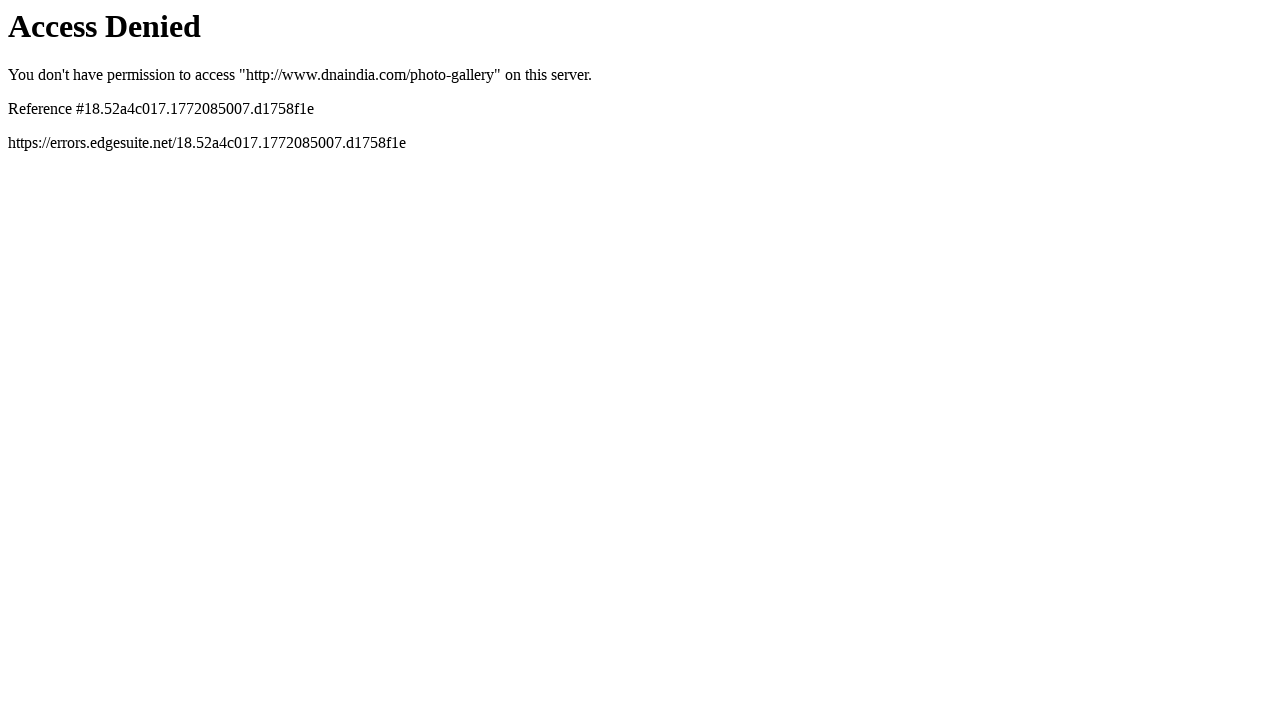

Page https://www.dnaindia.com/photo-gallery loaded completely (networkidle)
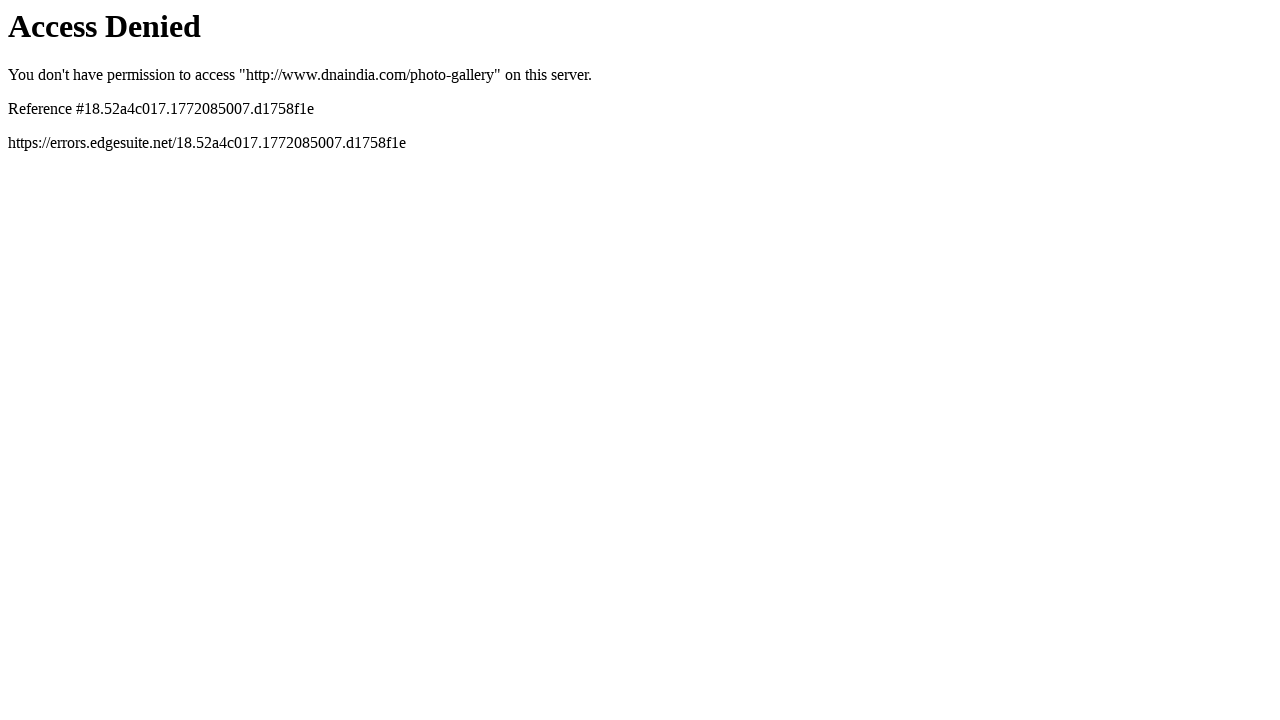

Navigated to https://www.dnaindia.com/india
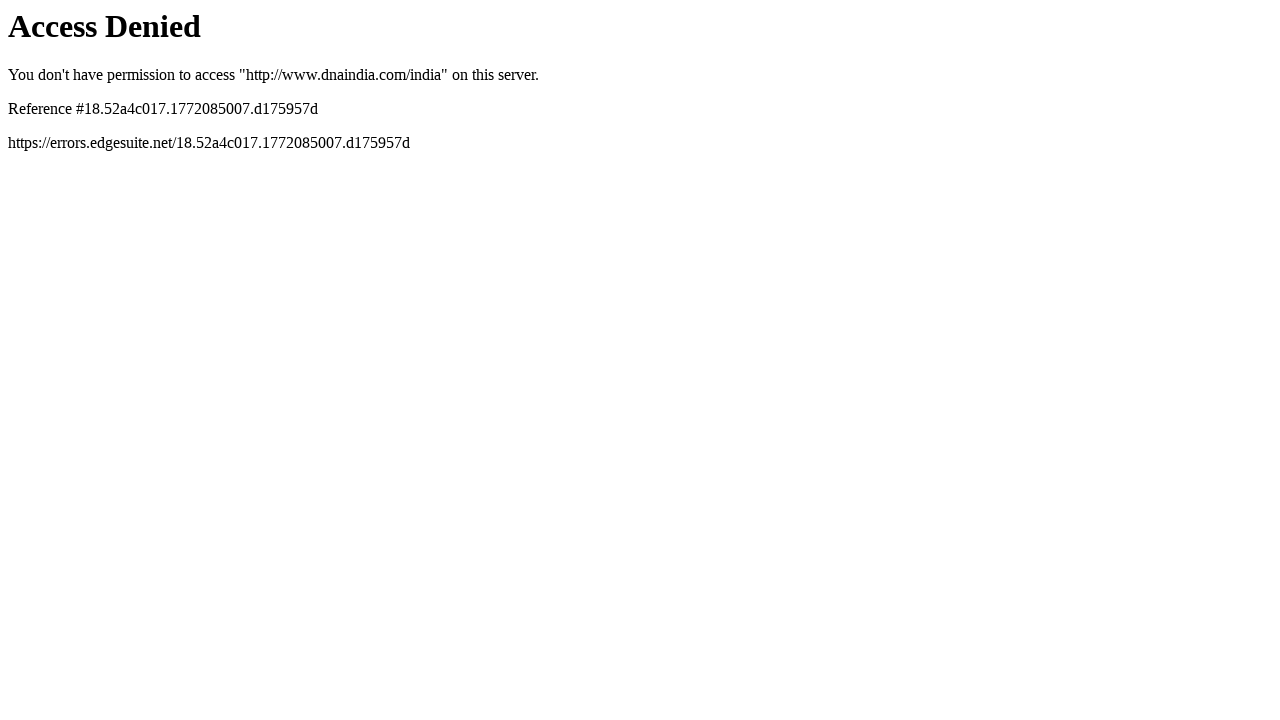

Page https://www.dnaindia.com/india loaded completely (networkidle)
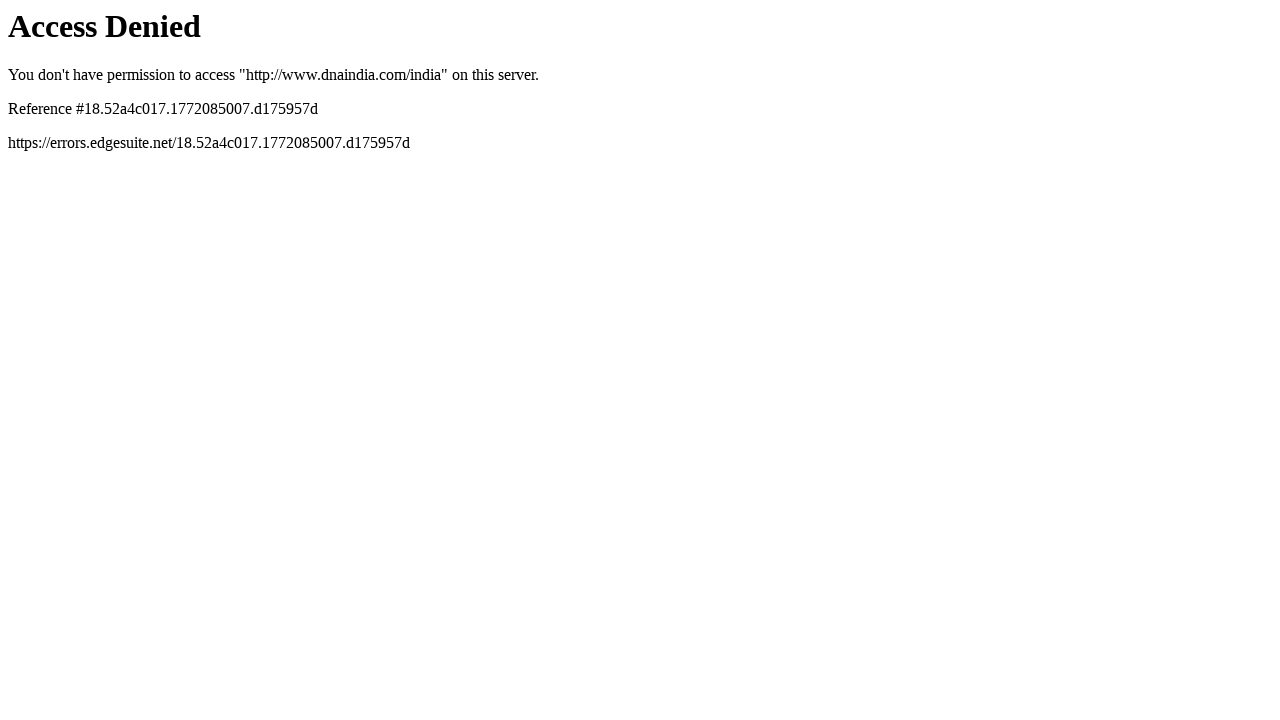

Navigated to https://www.dnaindia.com/maha-kumbh-mela-2025
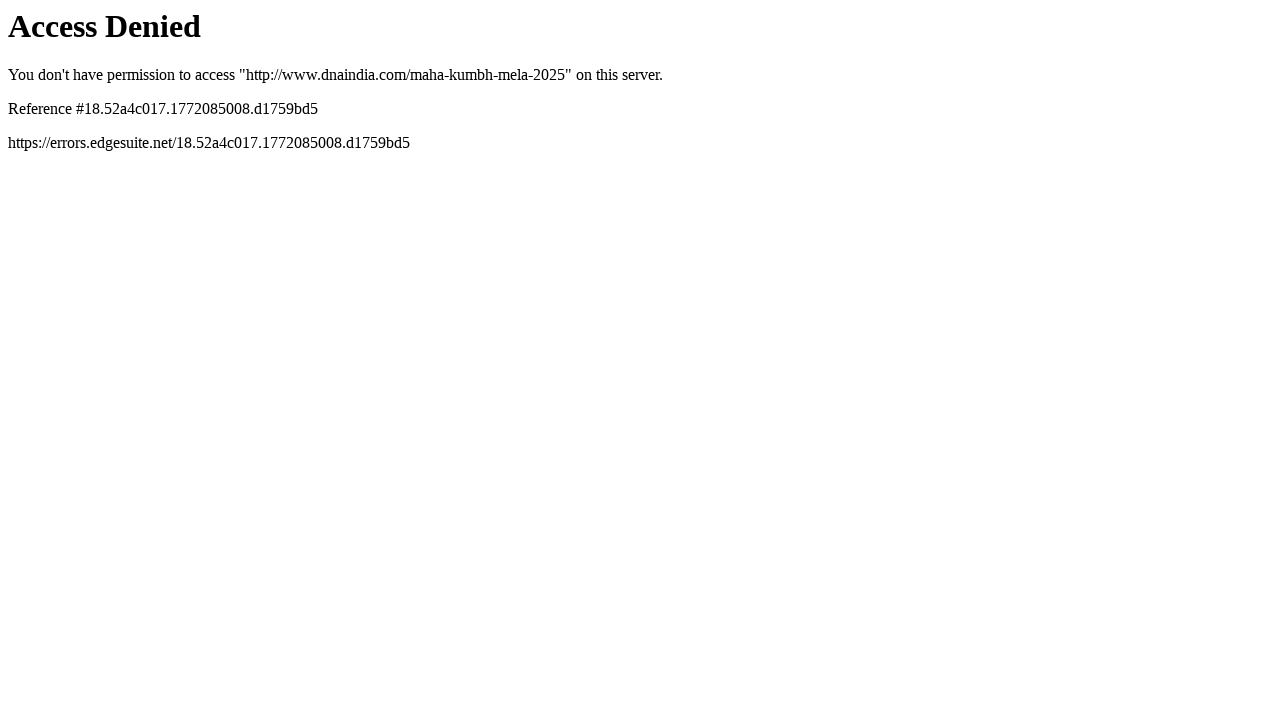

Page https://www.dnaindia.com/maha-kumbh-mela-2025 loaded completely (networkidle)
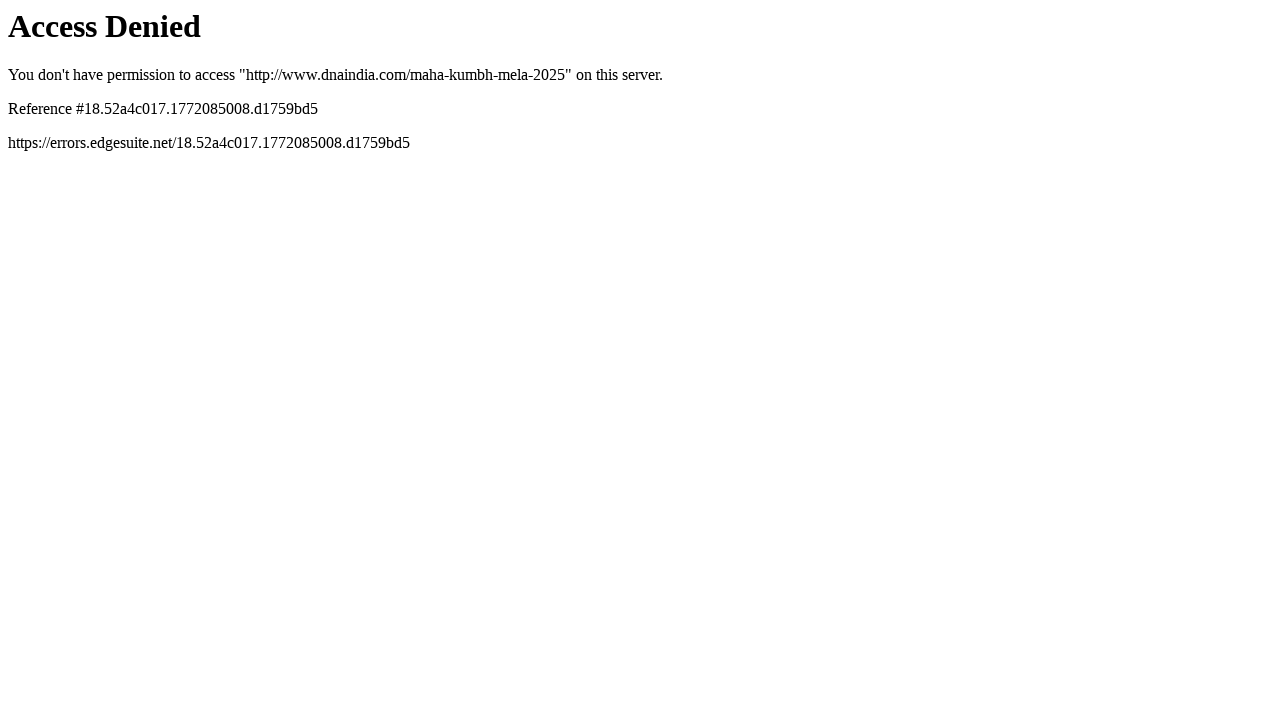

Navigated to https://www.dnaindia.com/education
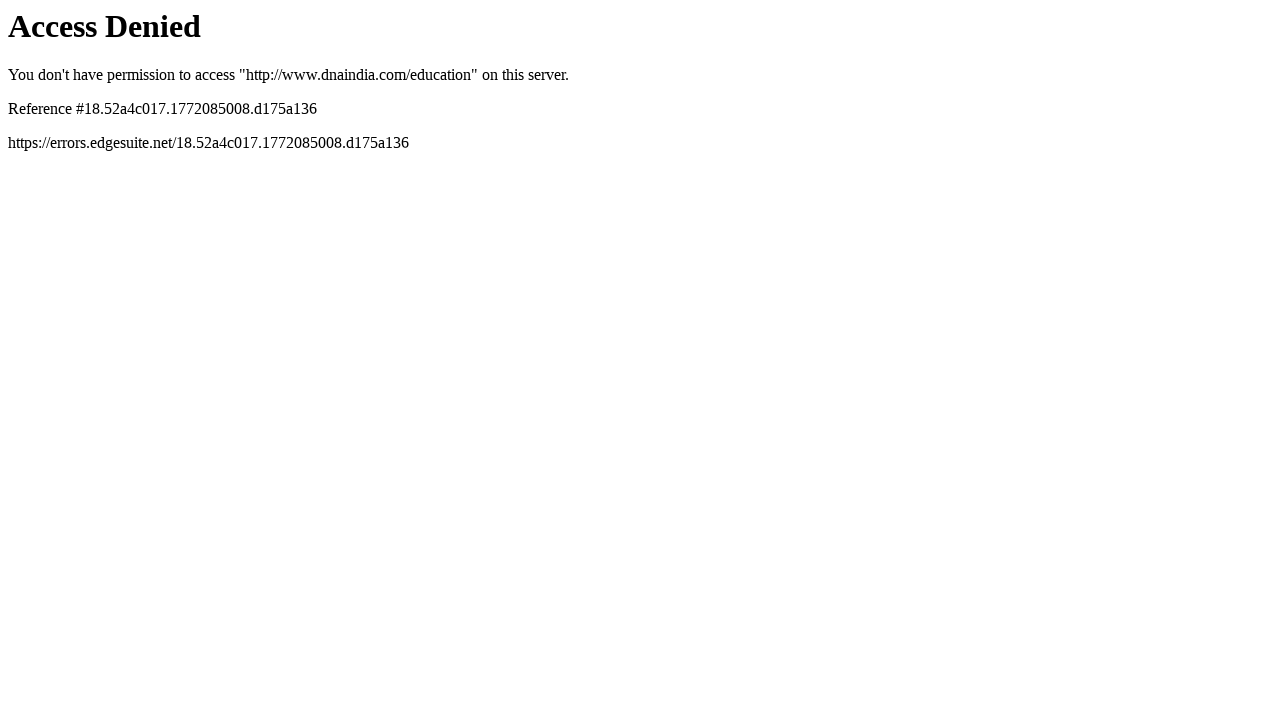

Page https://www.dnaindia.com/education loaded completely (networkidle)
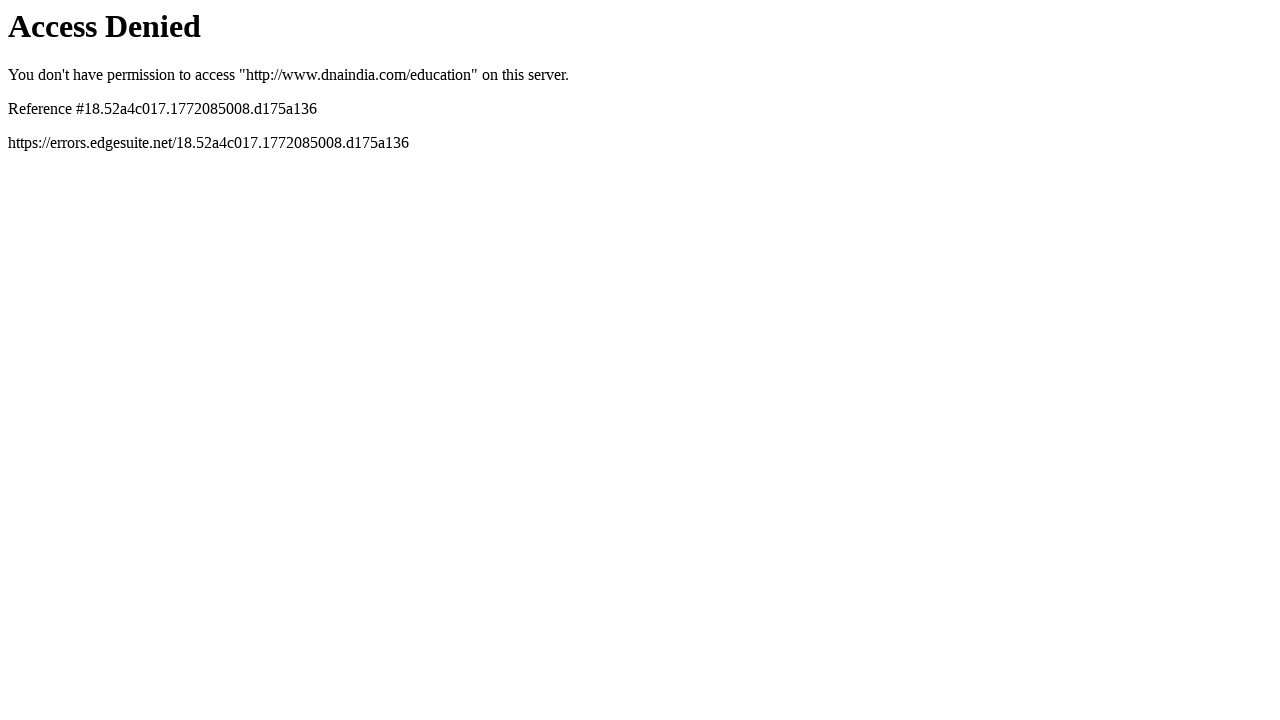

Navigated to https://www.dnaindia.com/automobile
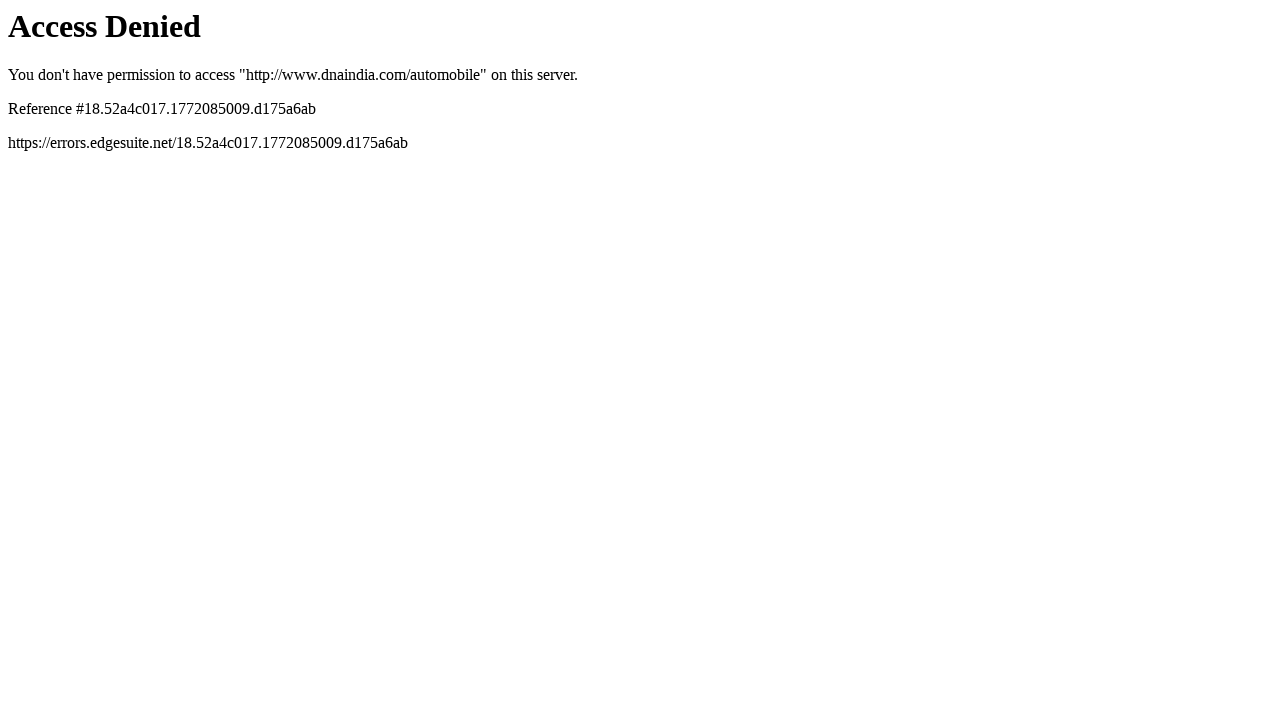

Page https://www.dnaindia.com/automobile loaded completely (networkidle)
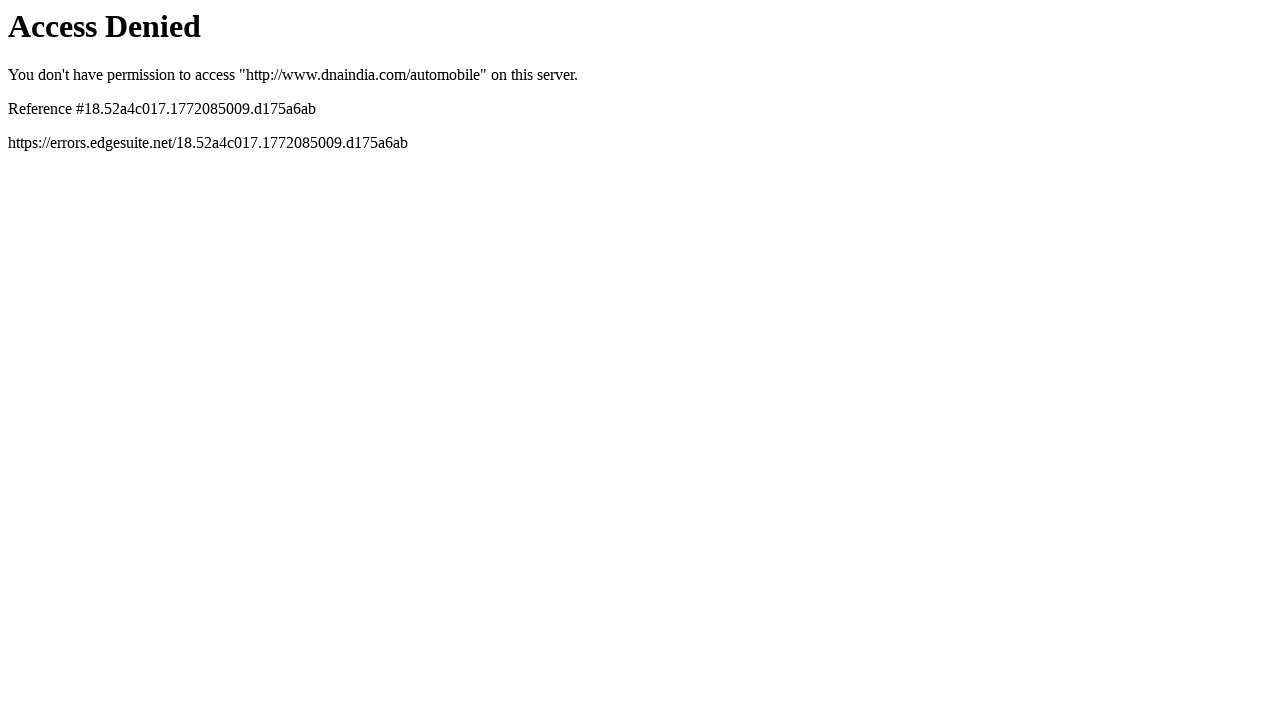

Navigated to https://www.dnaindia.com/explainer
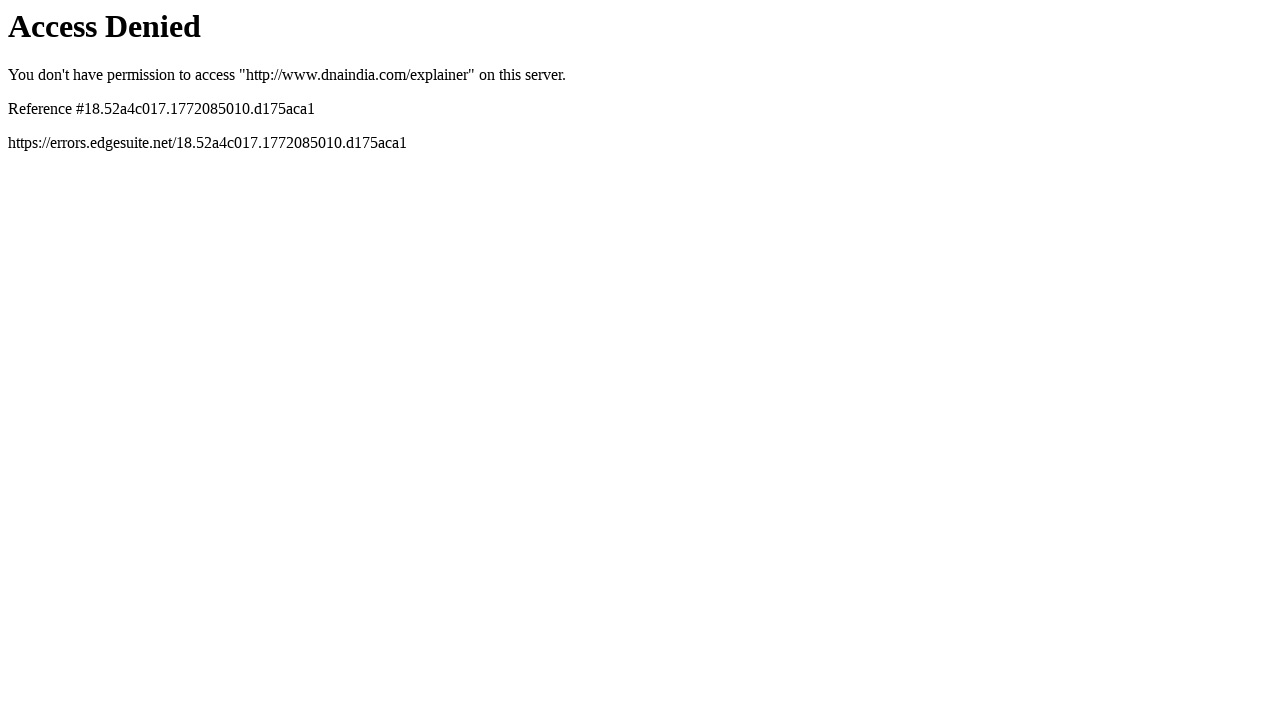

Page https://www.dnaindia.com/explainer loaded completely (networkidle)
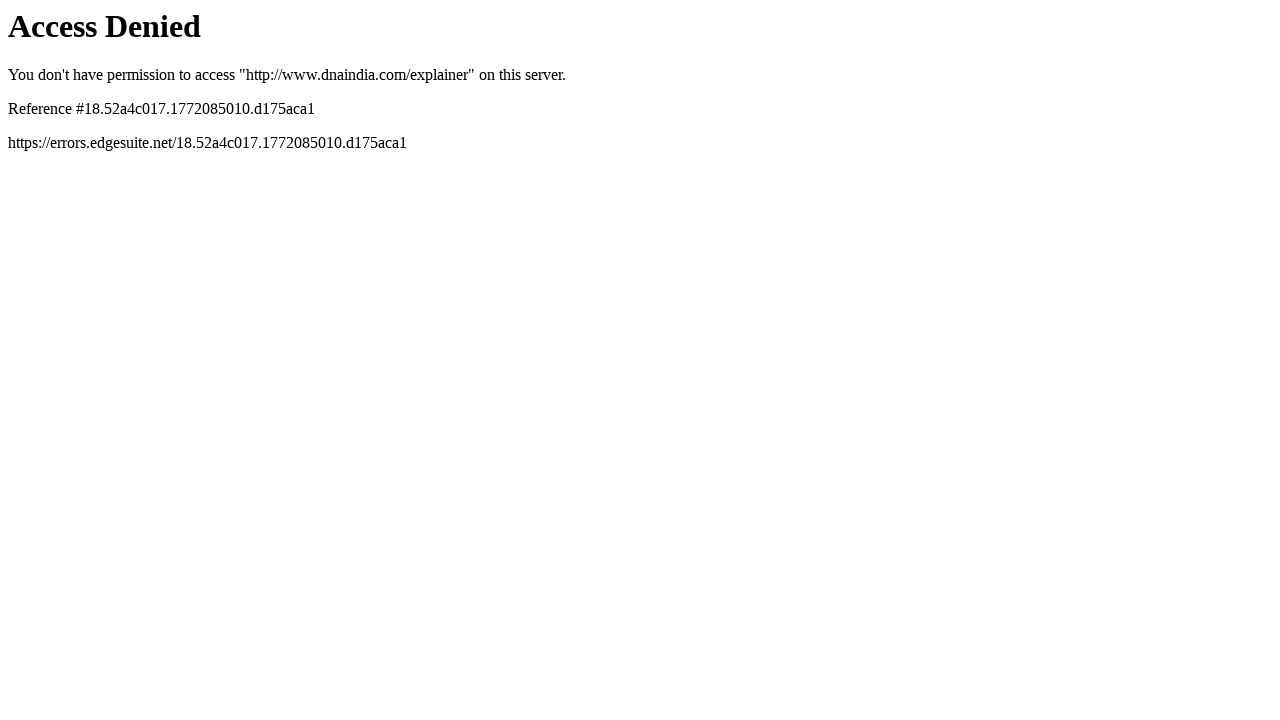

Navigated to https://www.dnaindia.com/entertainment
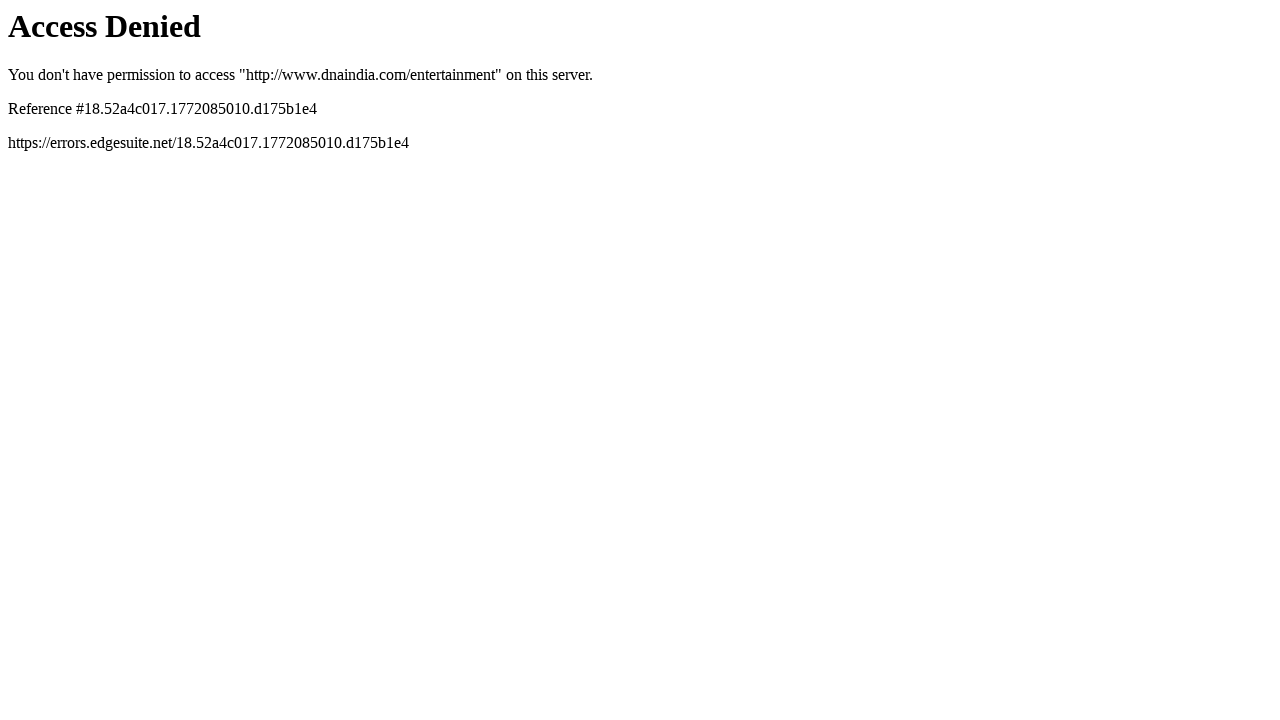

Page https://www.dnaindia.com/entertainment loaded completely (networkidle)
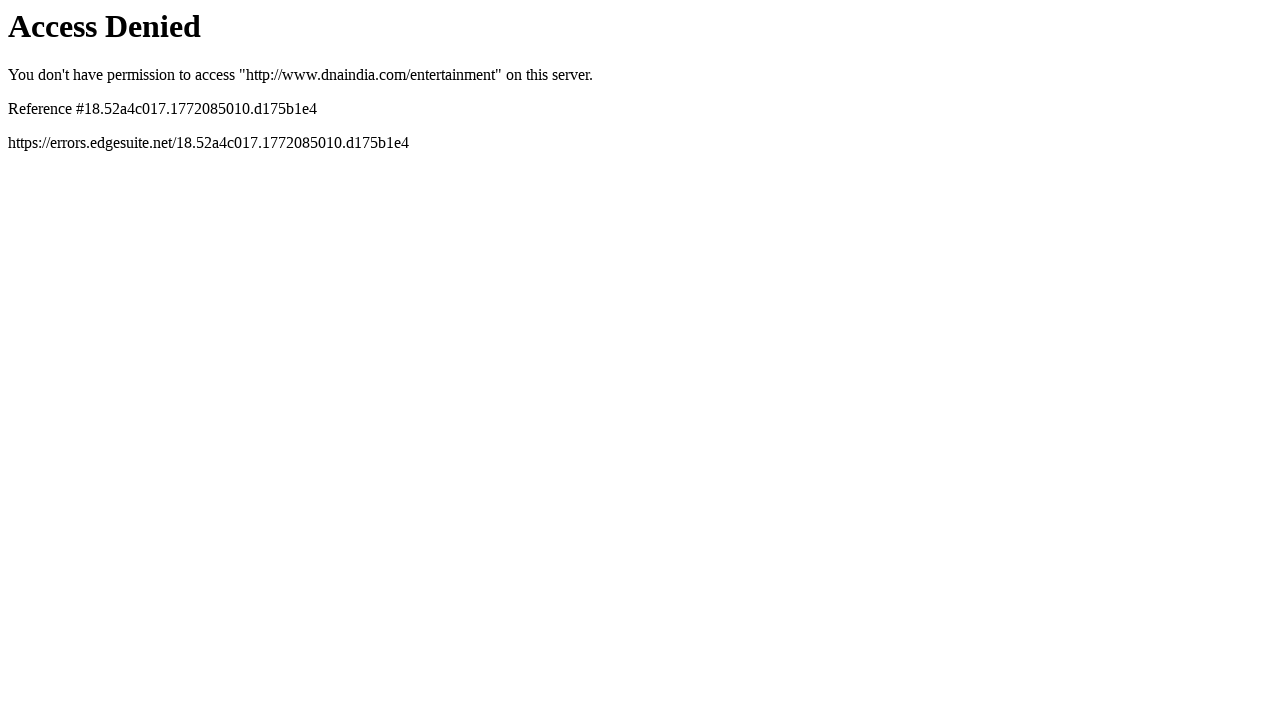

Navigated to https://www.dnaindia.com/viral
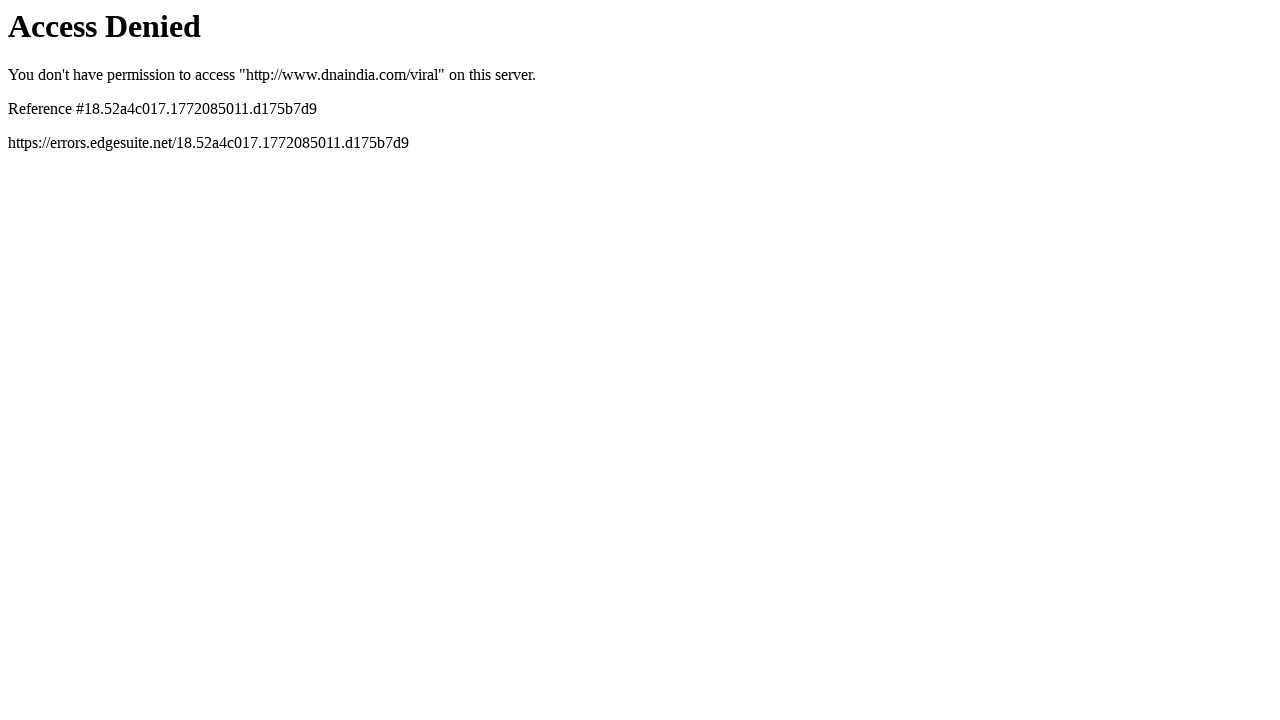

Page https://www.dnaindia.com/viral loaded completely (networkidle)
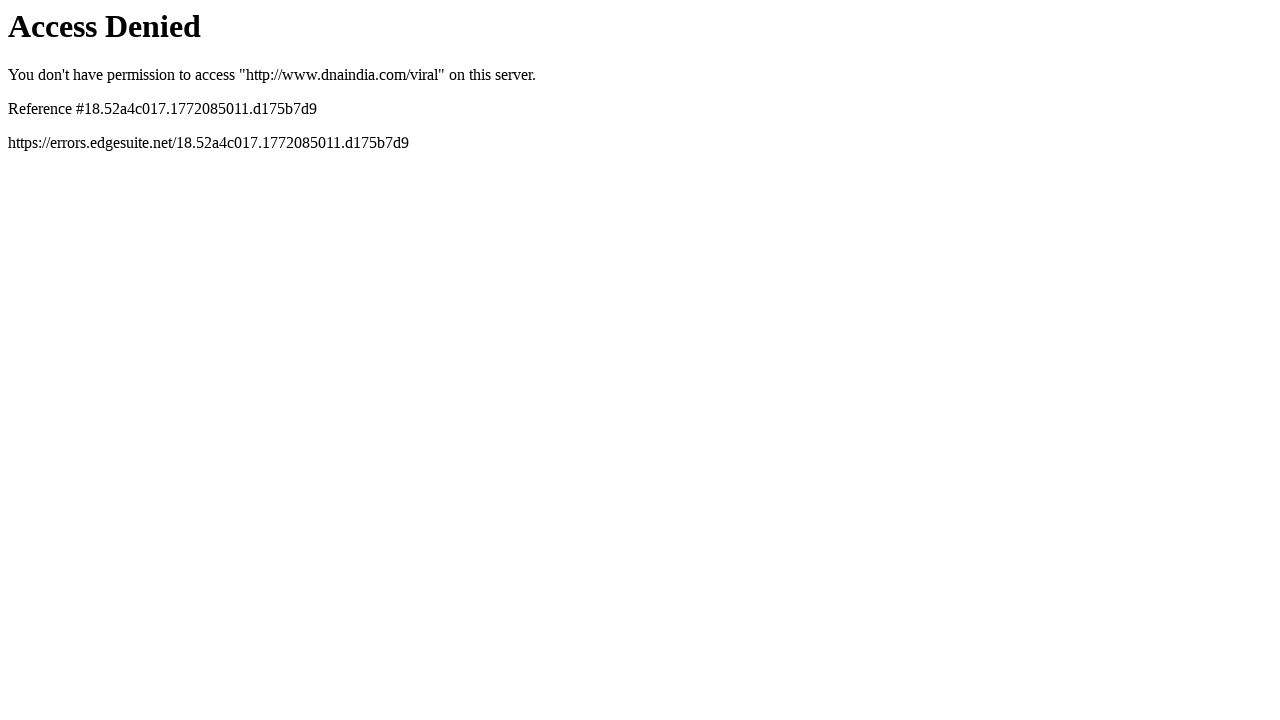

Navigated to https://www.dnaindia.com/topic/dna-her
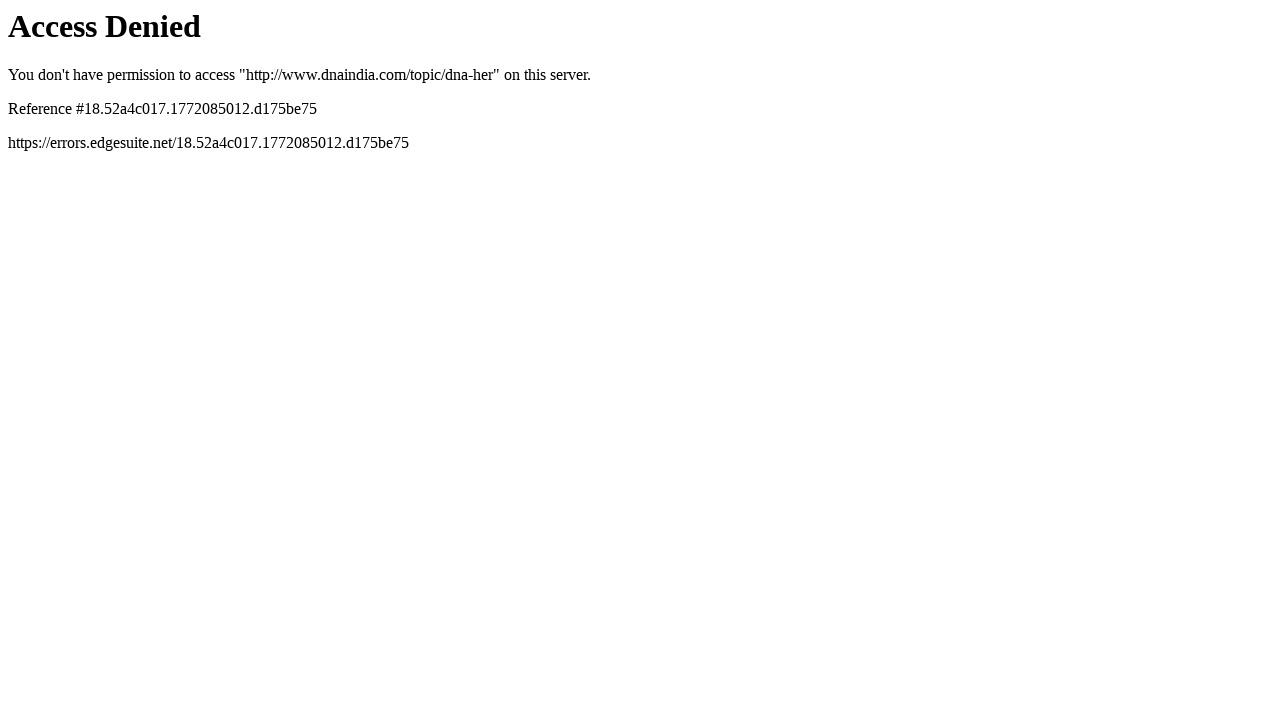

Page https://www.dnaindia.com/topic/dna-her loaded completely (networkidle)
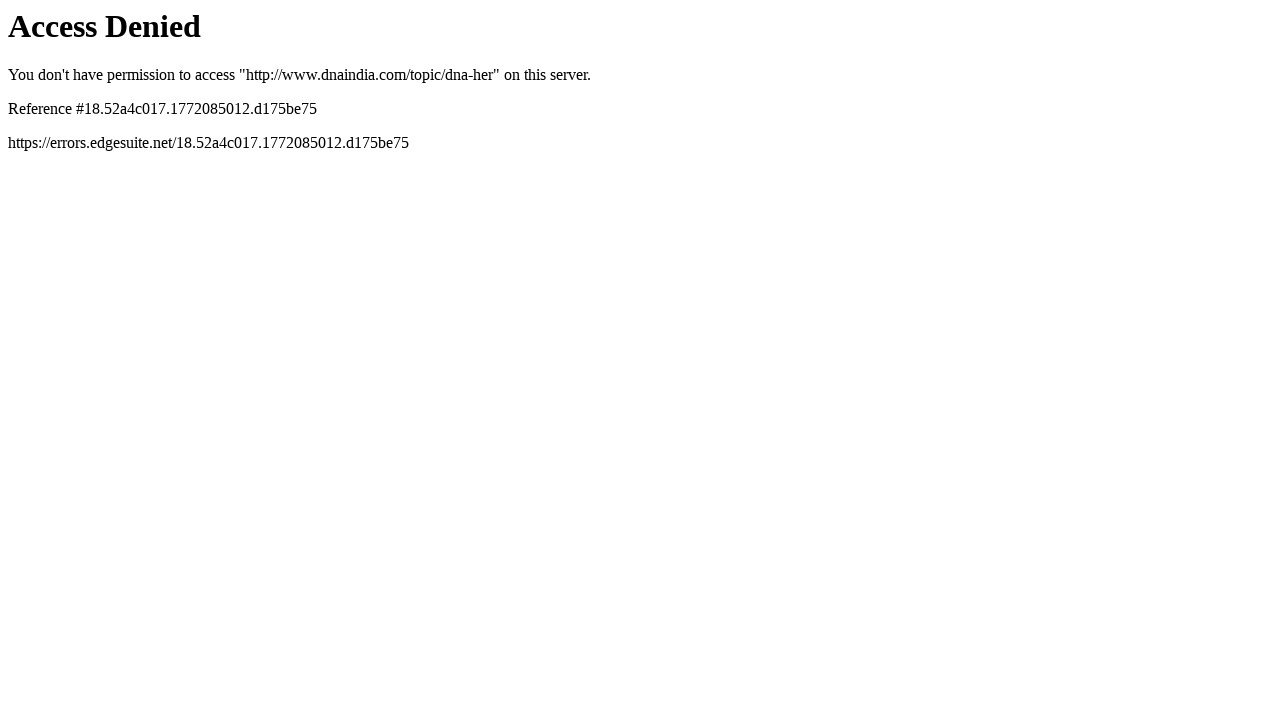

Navigated to https://www.dnaindia.com/lifestyle
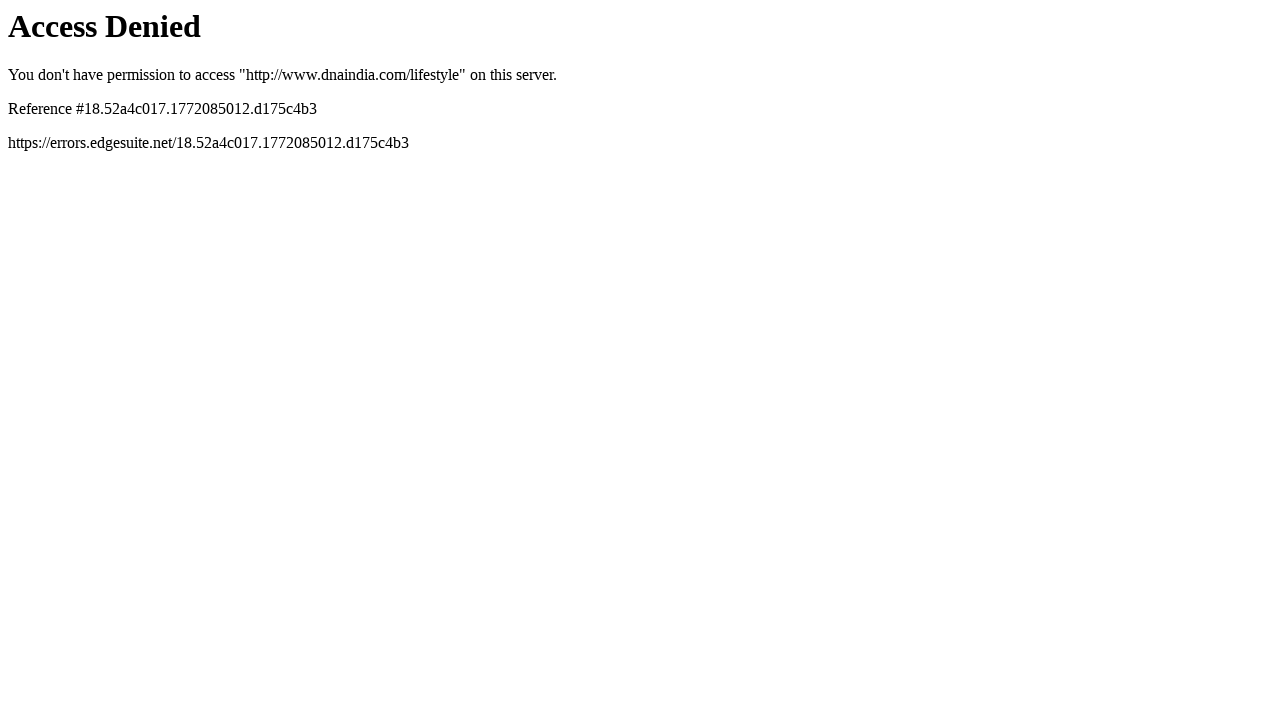

Page https://www.dnaindia.com/lifestyle loaded completely (networkidle)
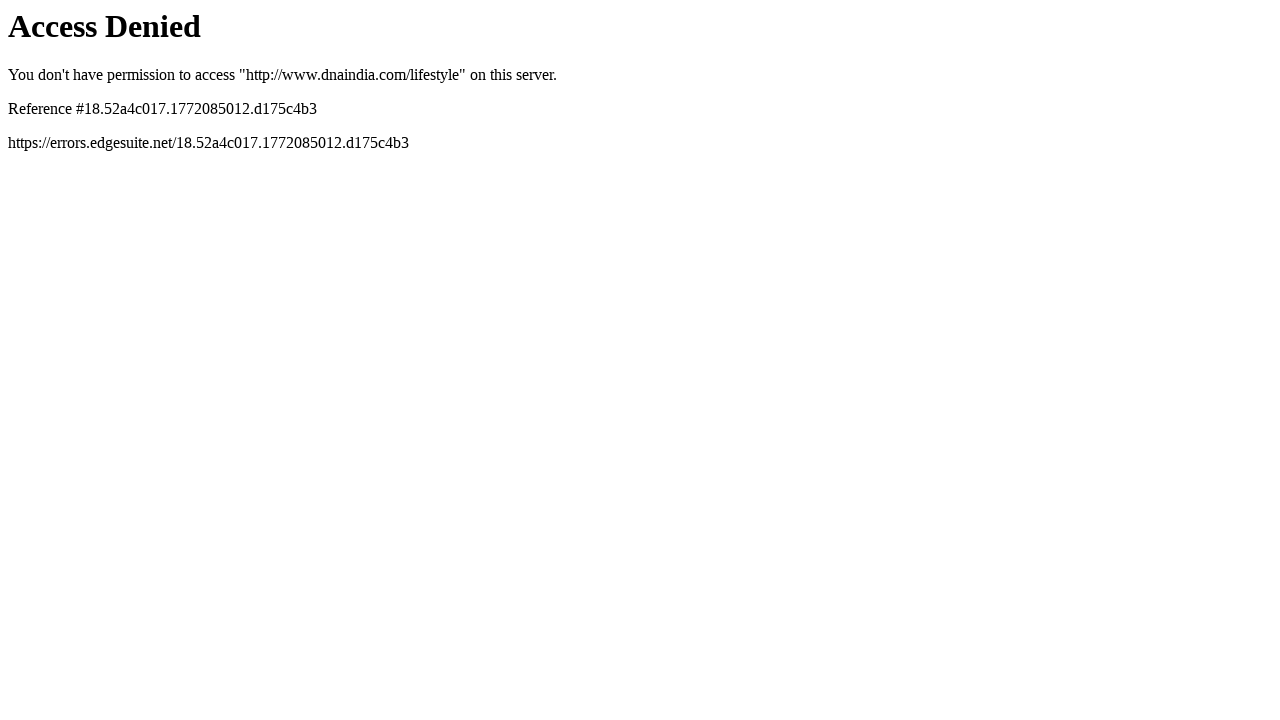

Navigated to https://www.dnaindia.com/sports
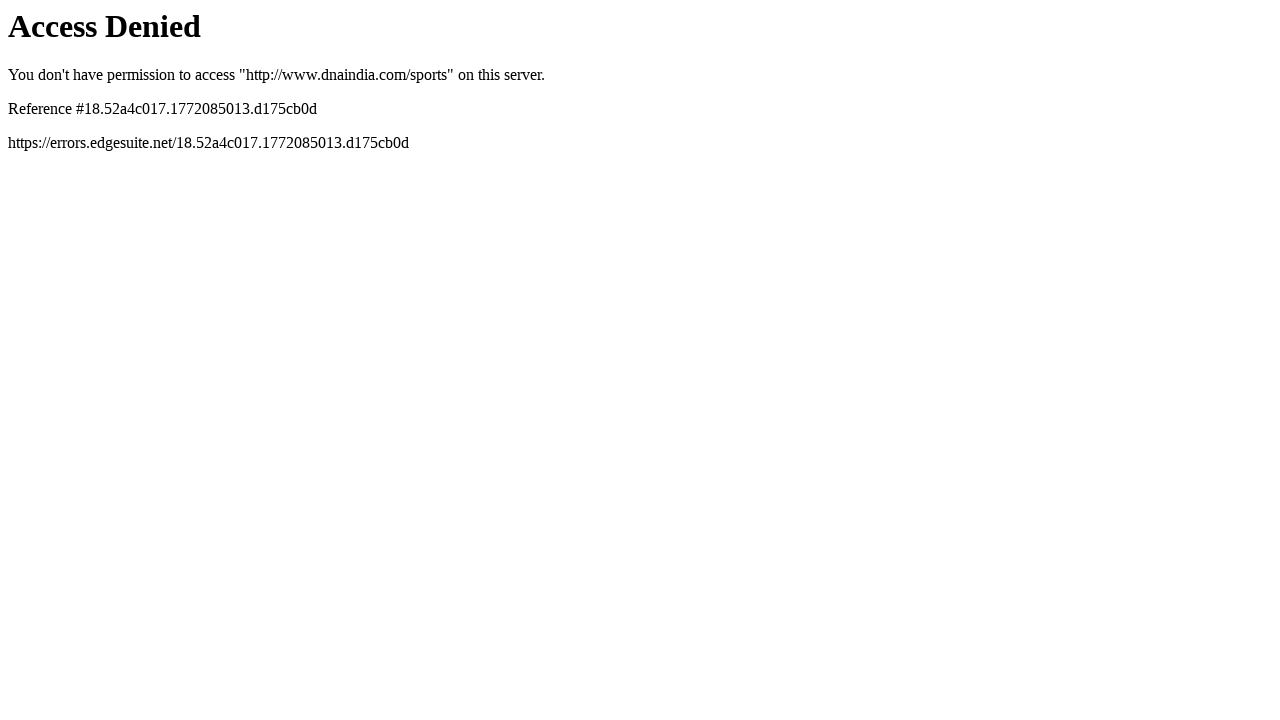

Page https://www.dnaindia.com/sports loaded completely (networkidle)
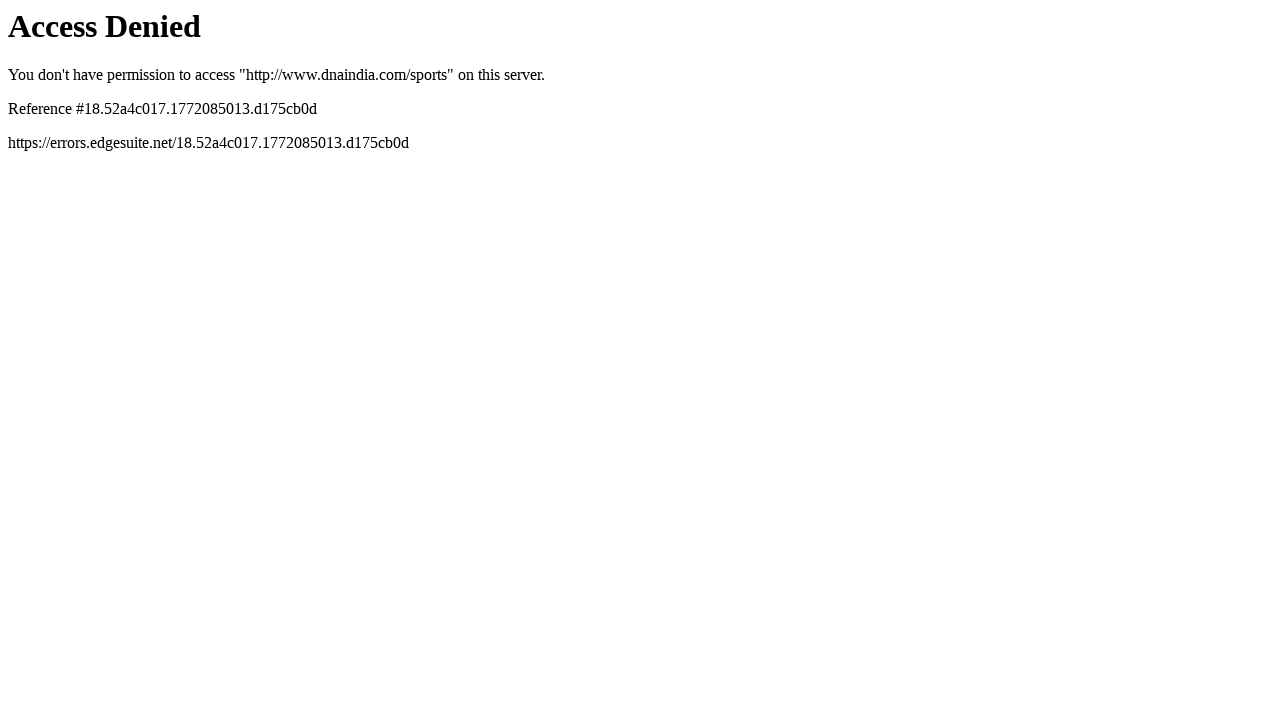

Navigated to https://www.dnaindia.com/world
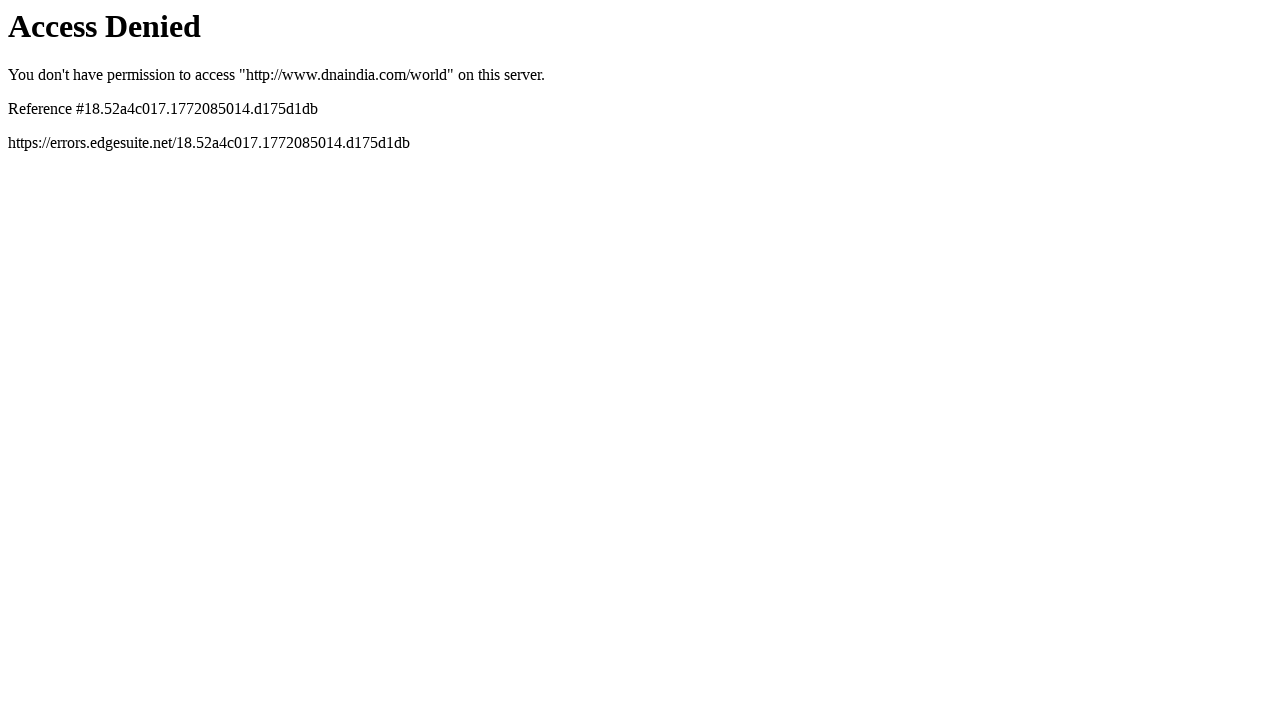

Page https://www.dnaindia.com/world loaded completely (networkidle)
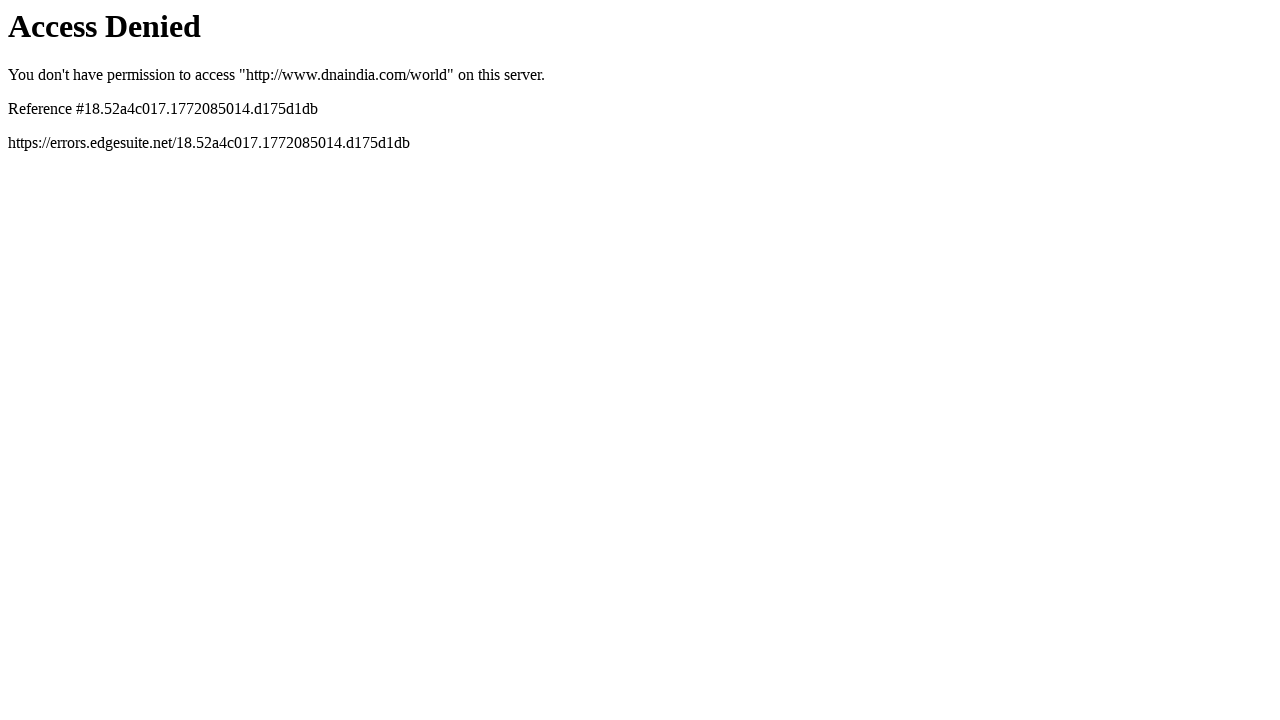

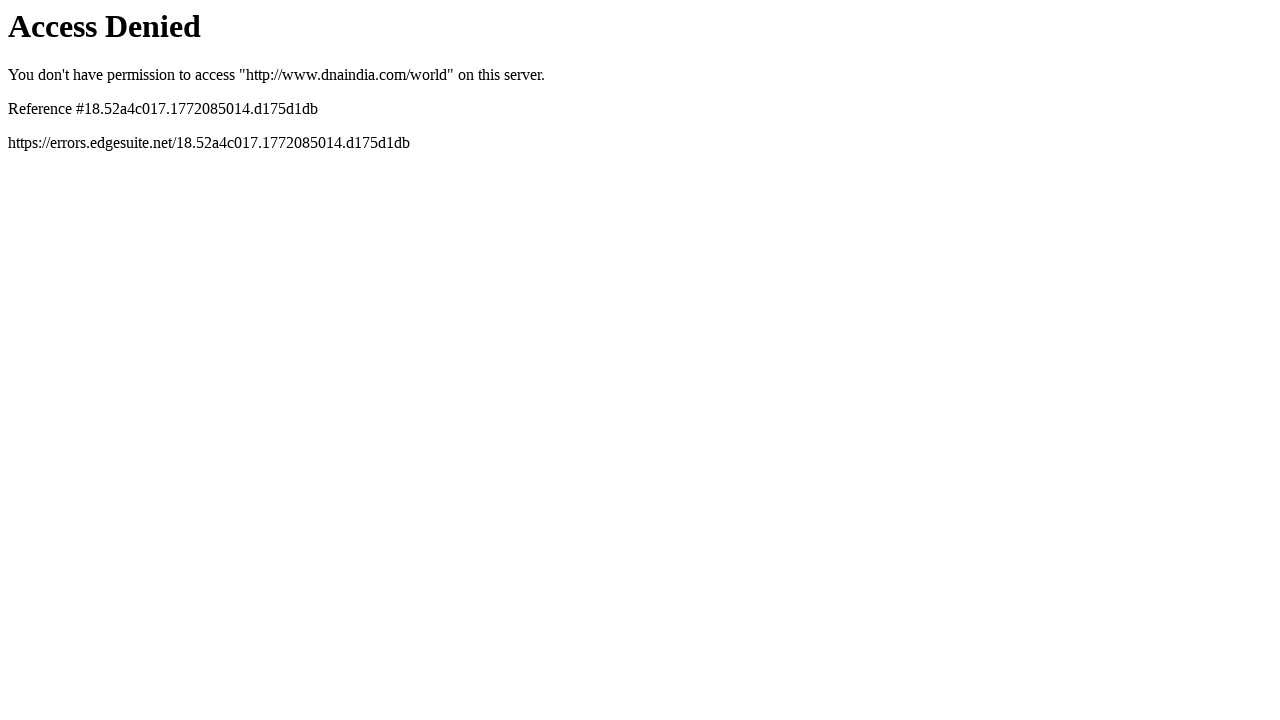